Tests opening a new browser tab by clicking a link and verifying the new tab's title is "New Window"

Starting URL: https://the-internet.herokuapp.com/windows

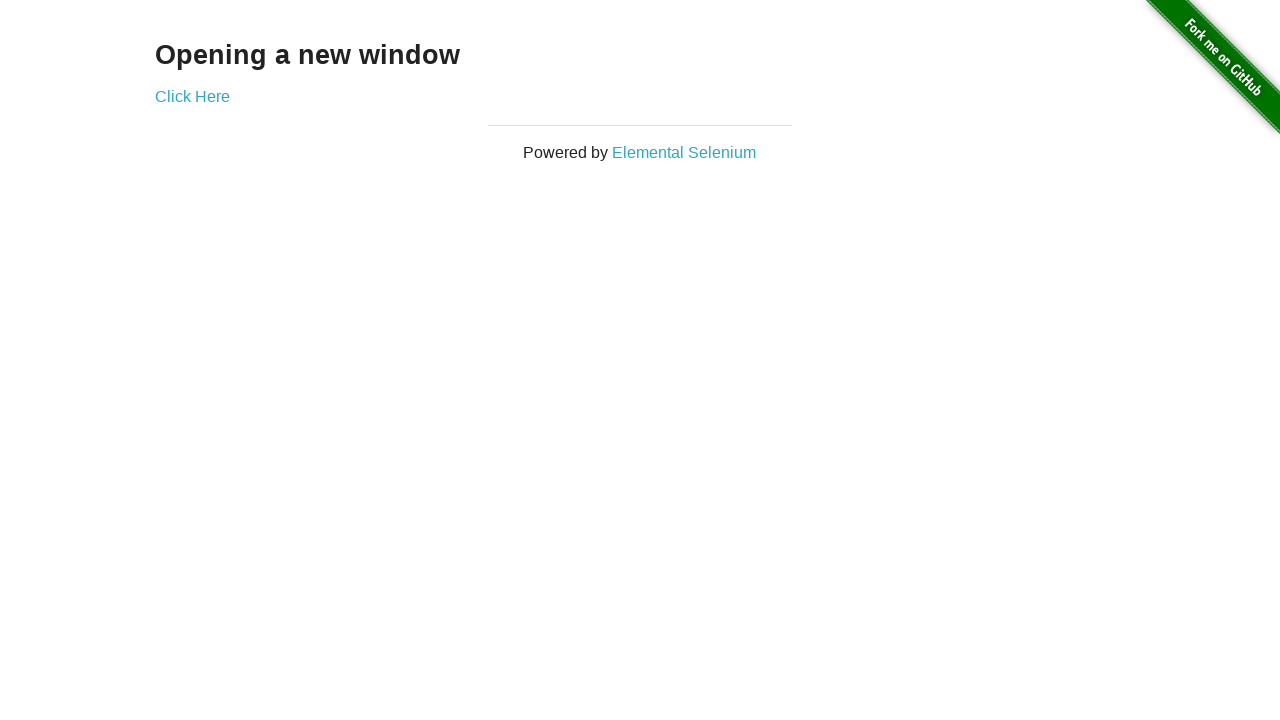

Clicked 'Click Here' link to open new tab at (192, 96) on text=Click Here
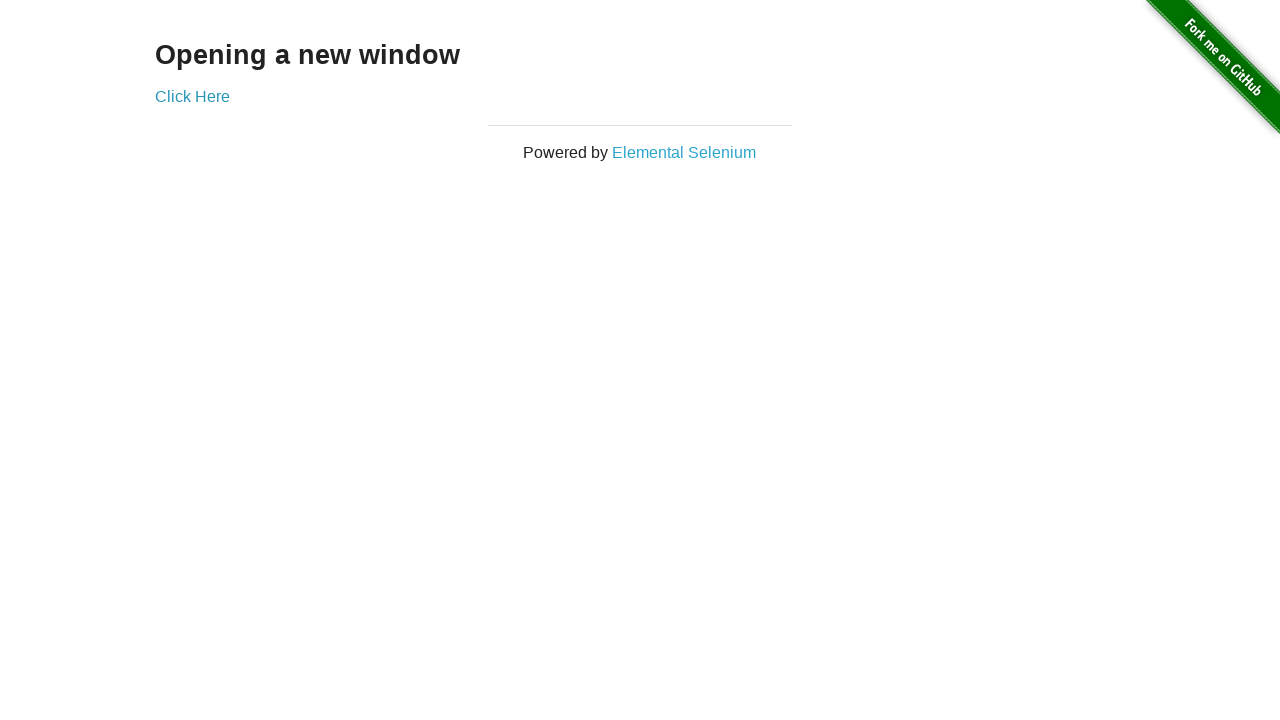

Captured new page object from context
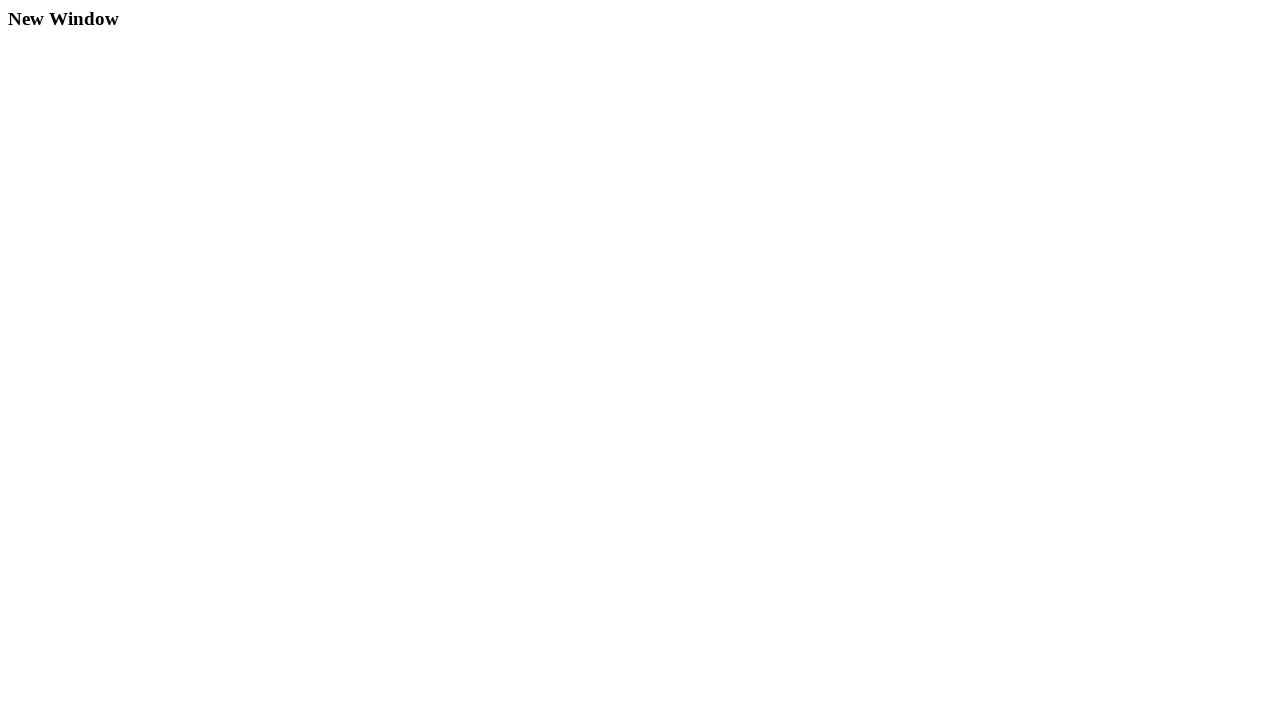

New page finished loading
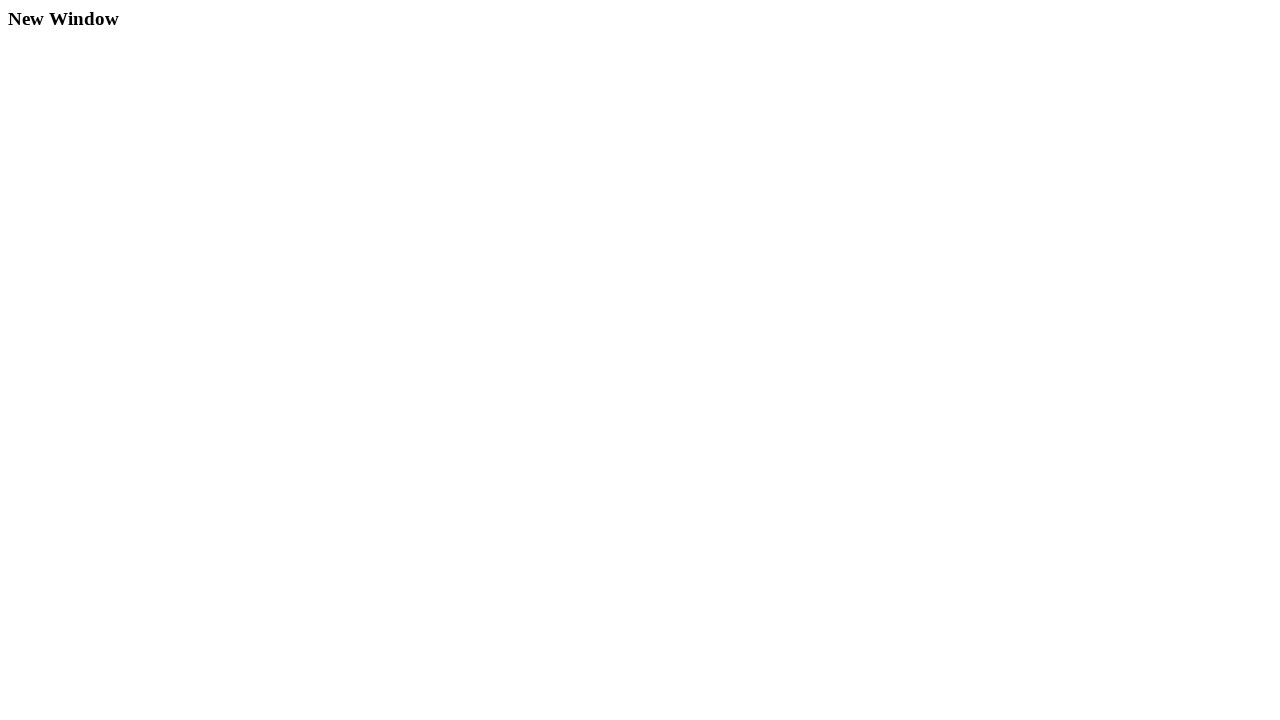

Verified new tab title is 'New Window'
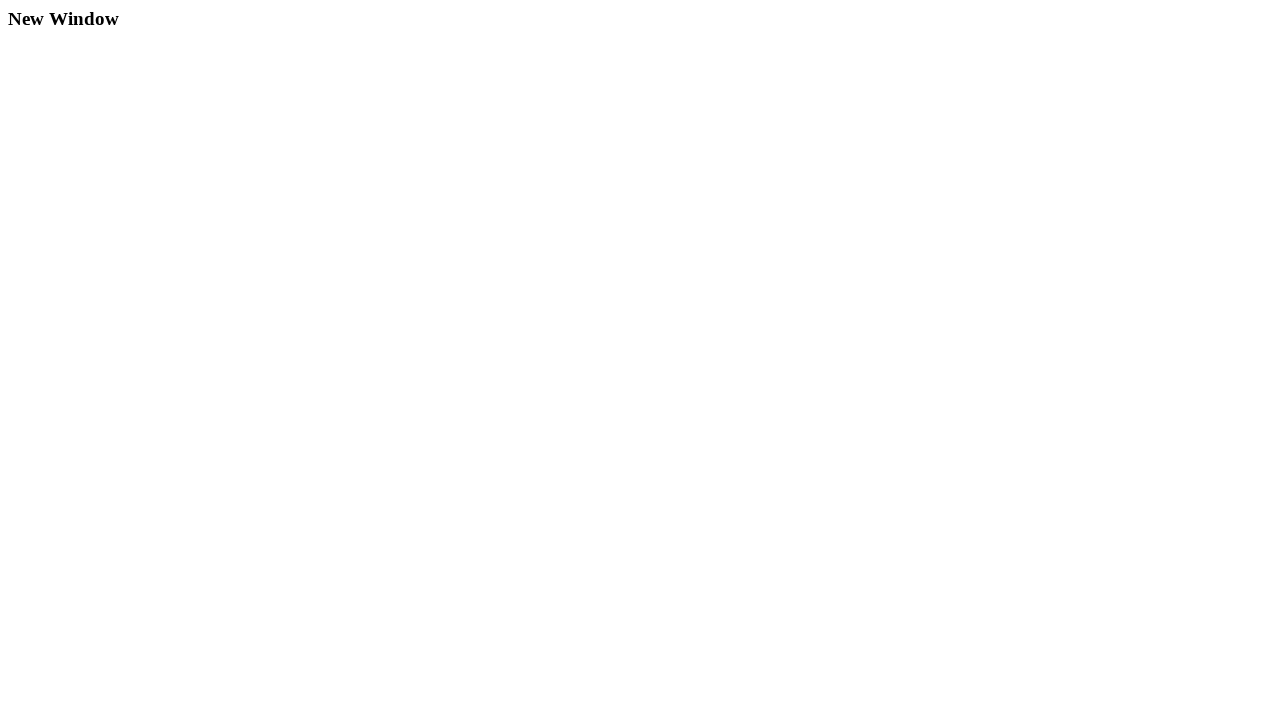

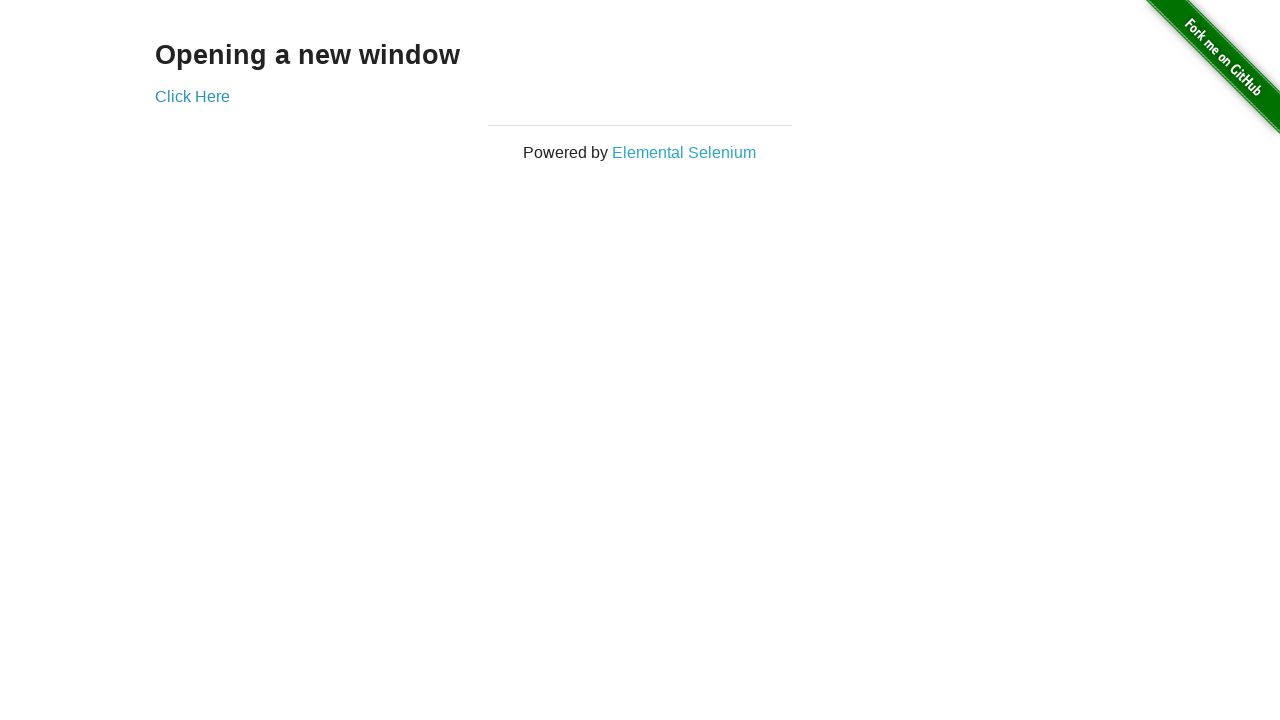